Tests clicking a button identified by class attribute among multiple classes, and handles the resulting alert

Starting URL: http://uitestingplayground.com/classattr

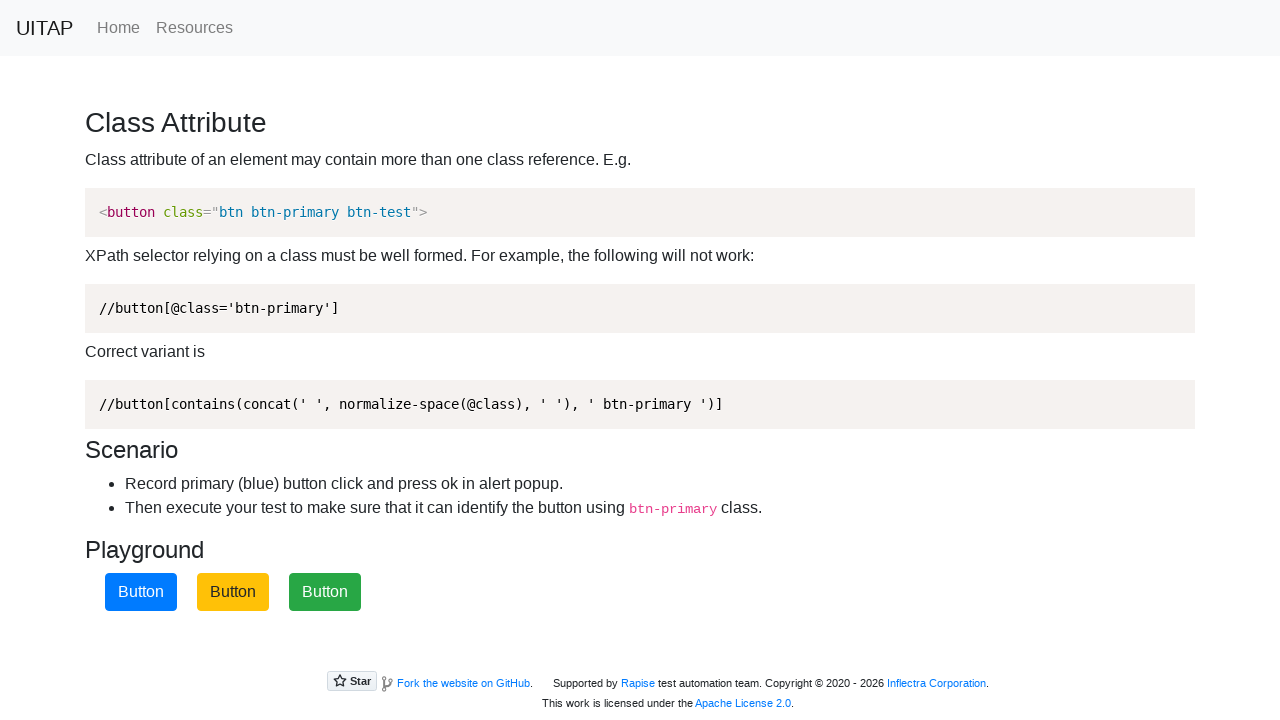

Clicked the blue button identified by btn-primary class among multiple classes at (141, 592) on button.btn-primary
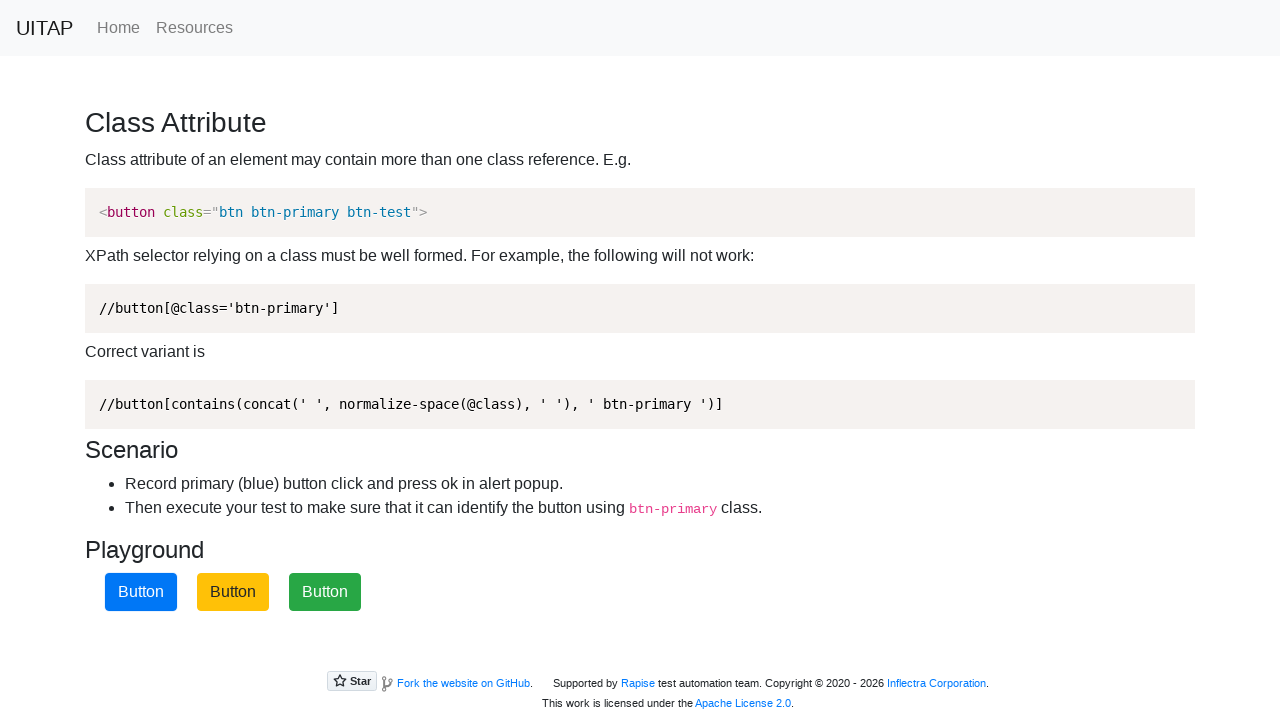

Set up dialog handler to accept alert
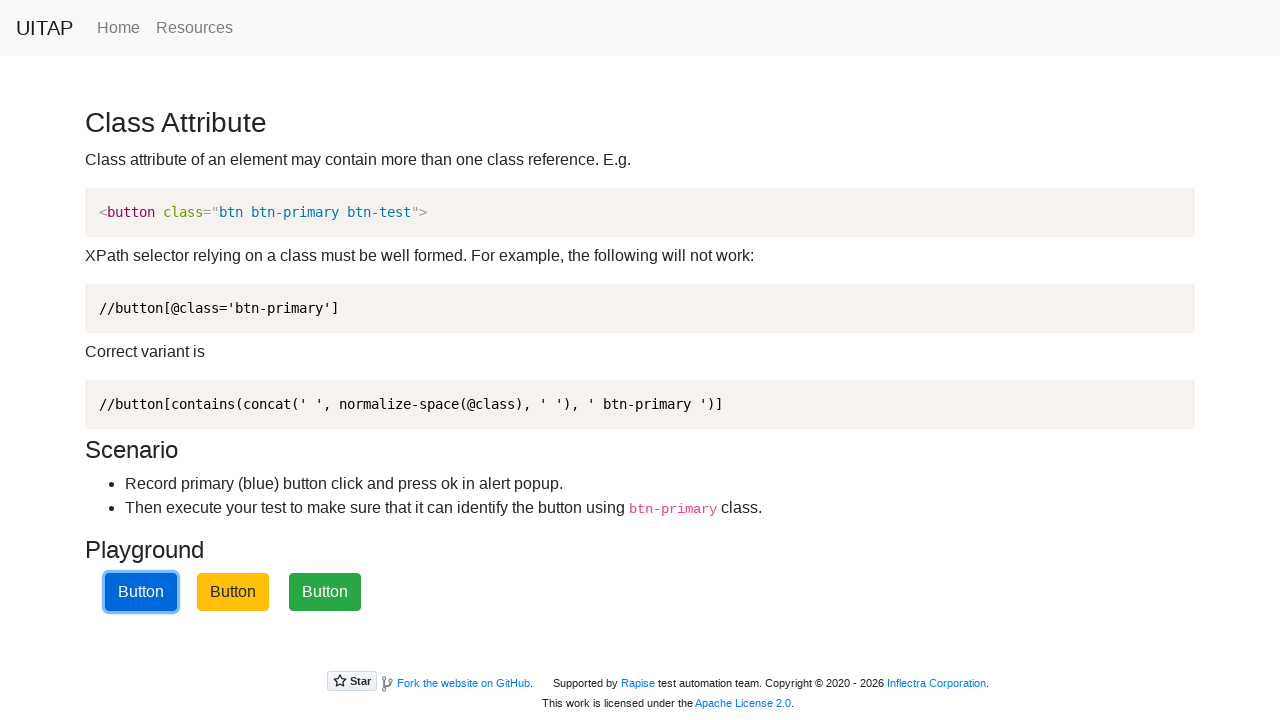

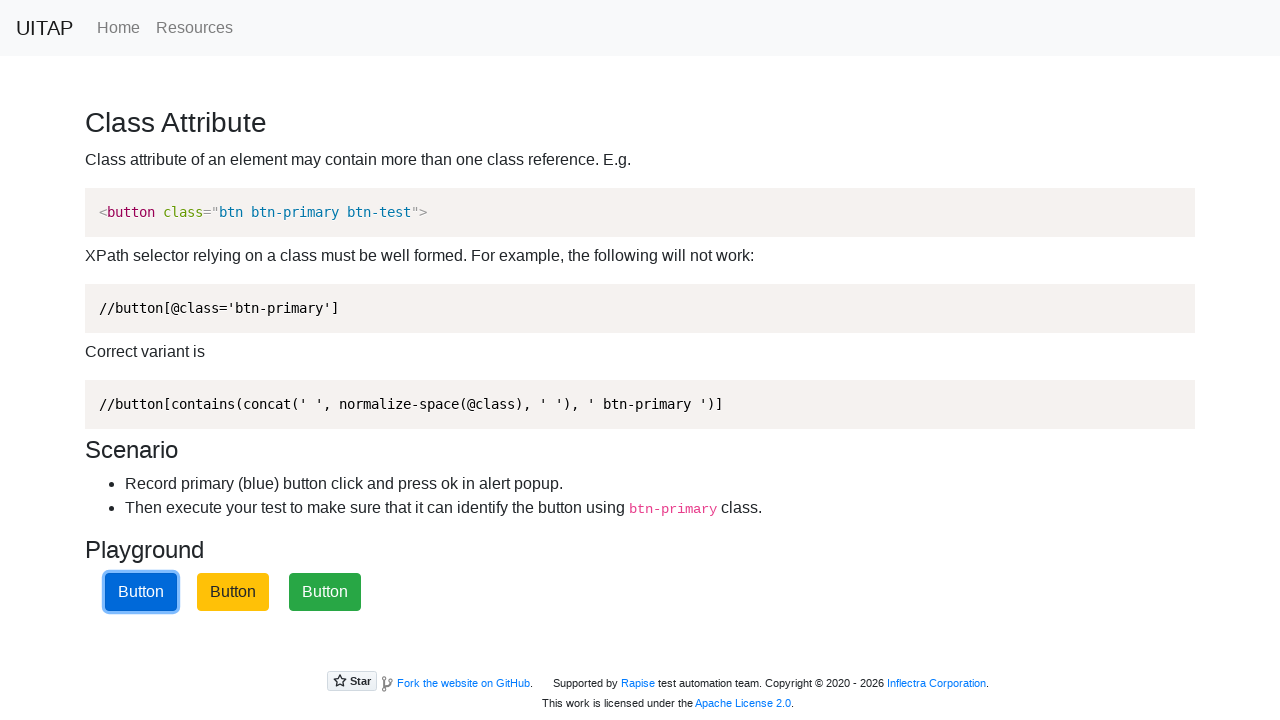